Tests file upload functionality by selecting a file and submitting the upload form

Starting URL: https://the-internet.herokuapp.com/upload

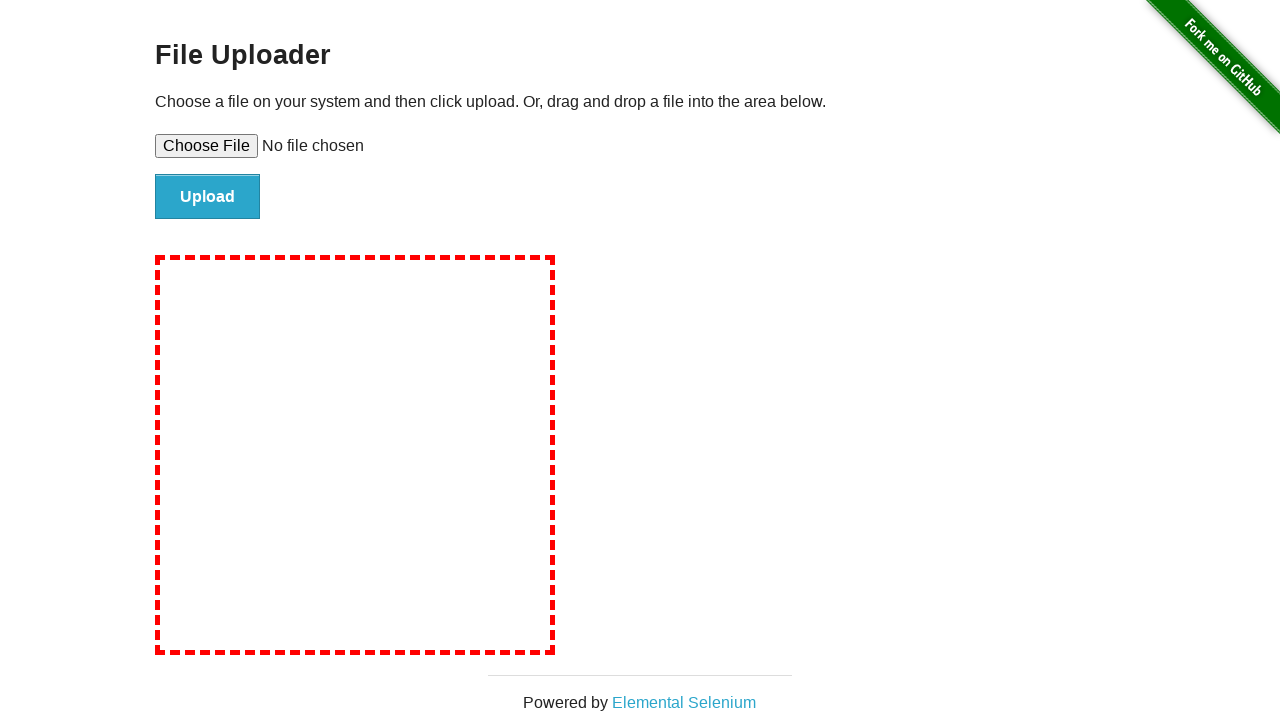

Created temporary test file for upload
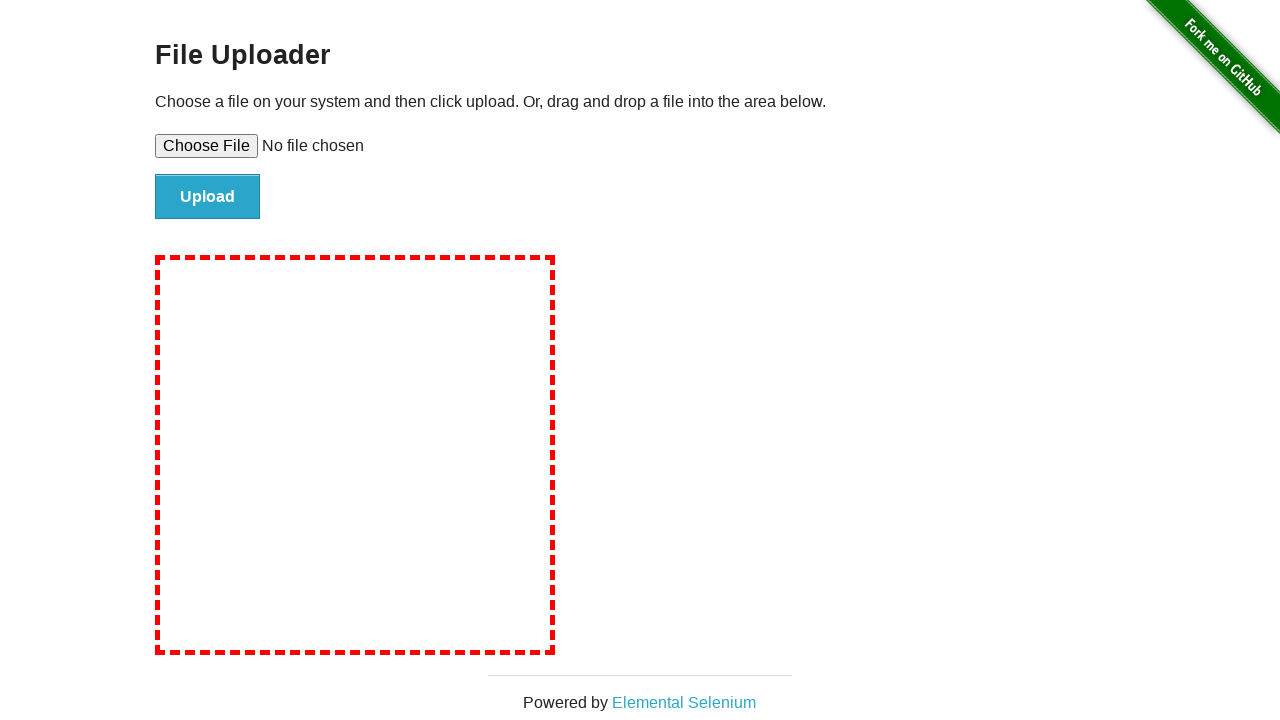

Selected file for upload in file input field
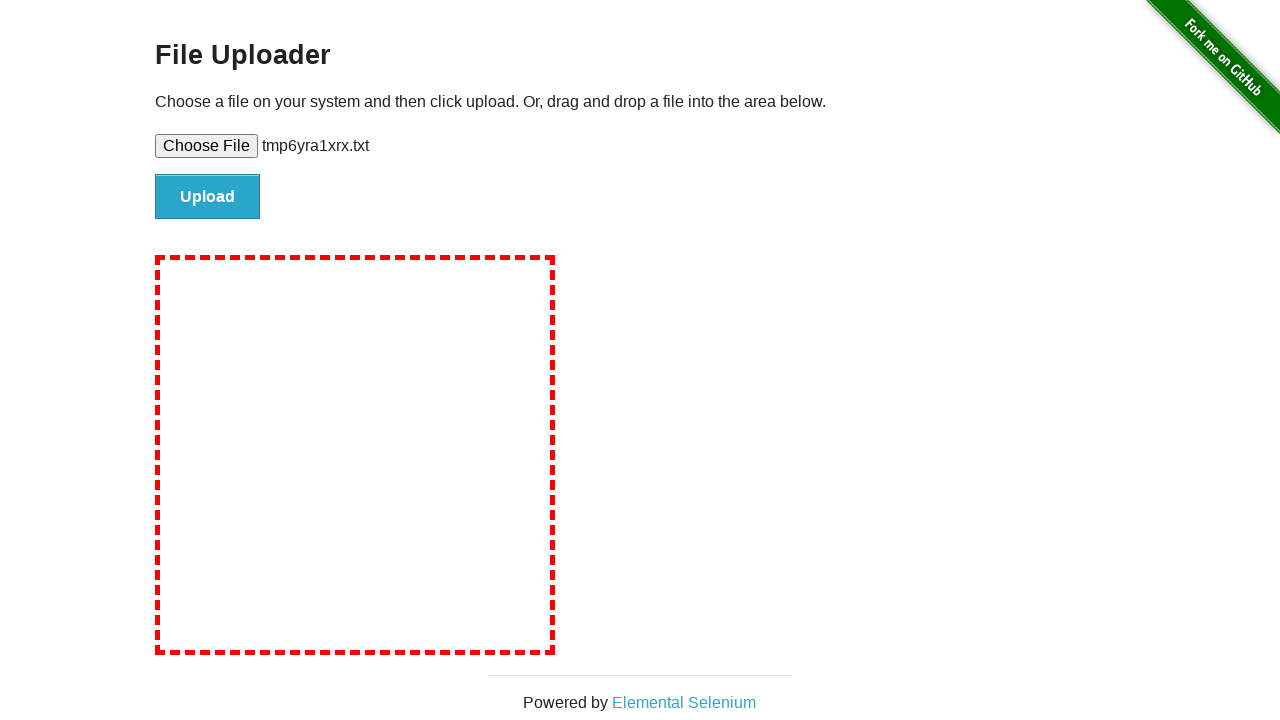

Clicked the upload button to submit the form at (208, 197) on #file-submit
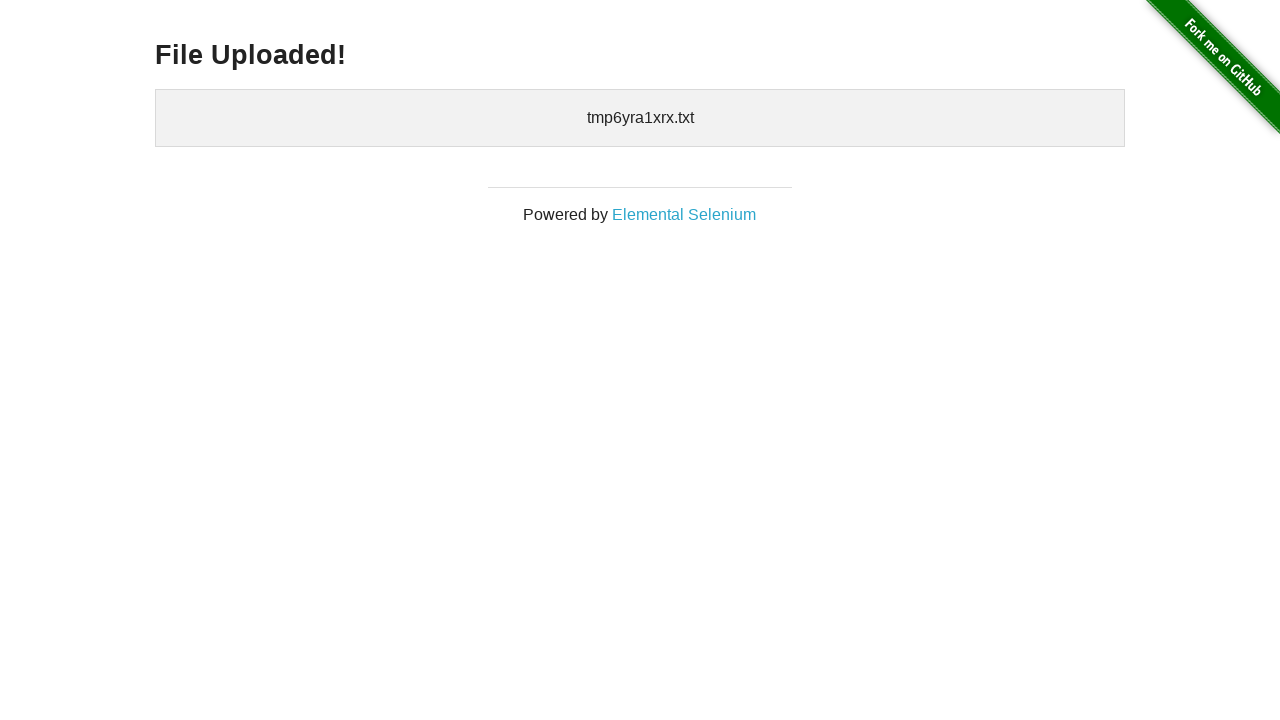

File upload confirmation header appeared
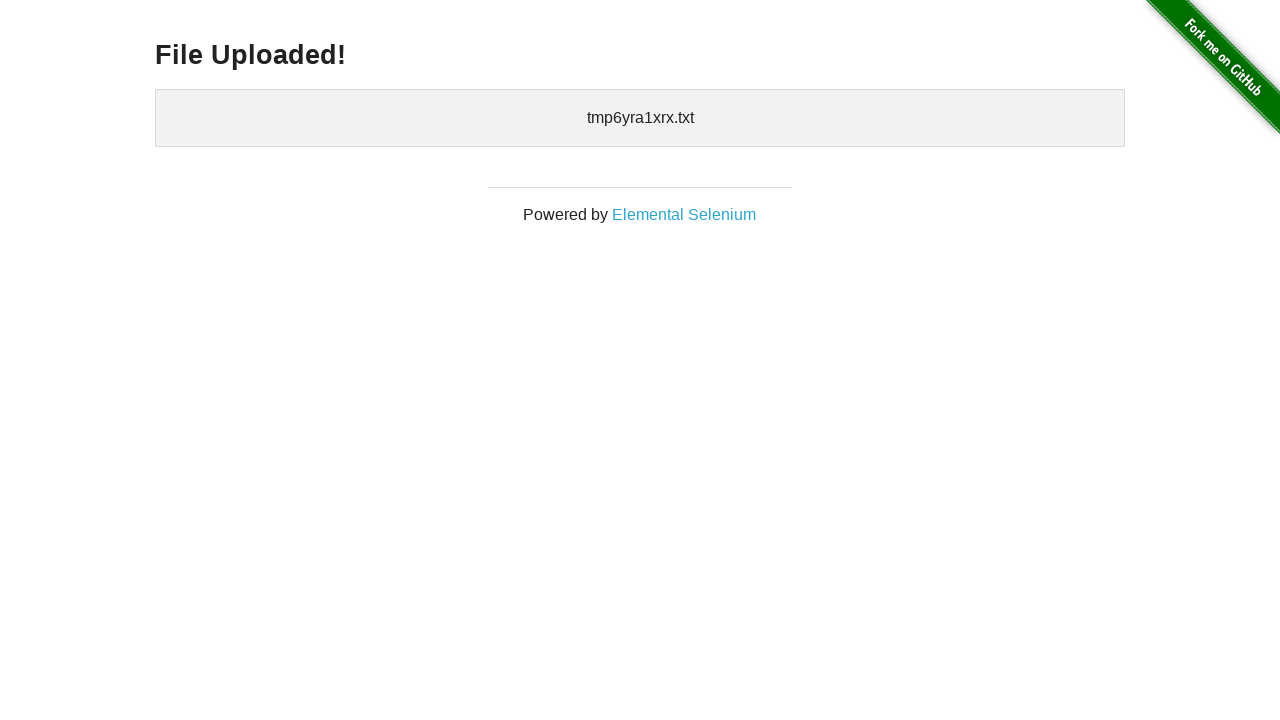

Cleaned up temporary test file
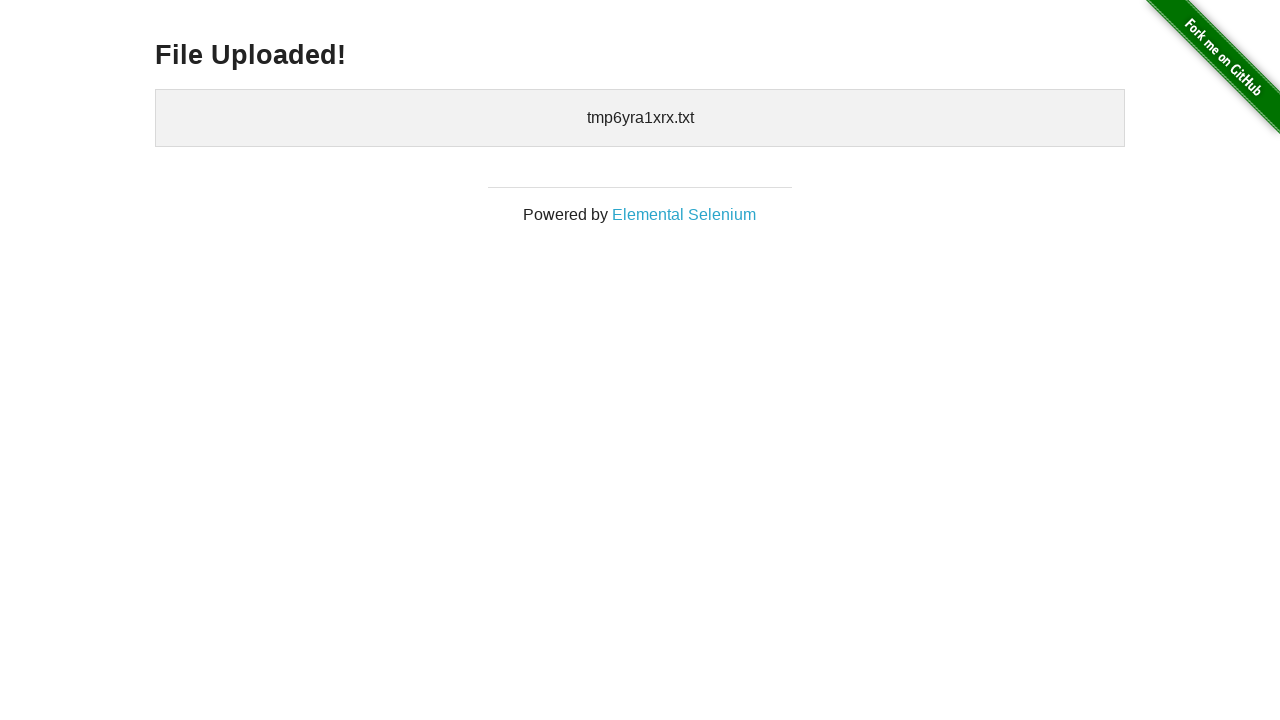

Verified that upload was successful - confirmation text matches 'File Uploaded!'
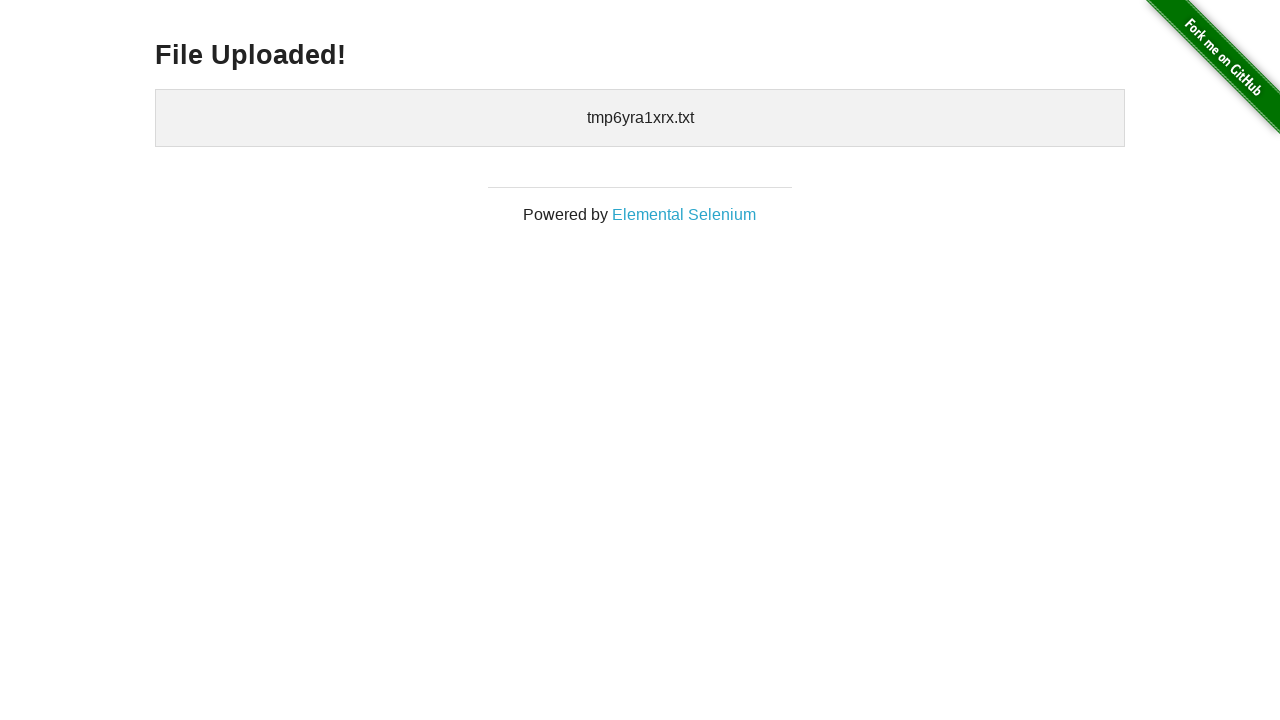

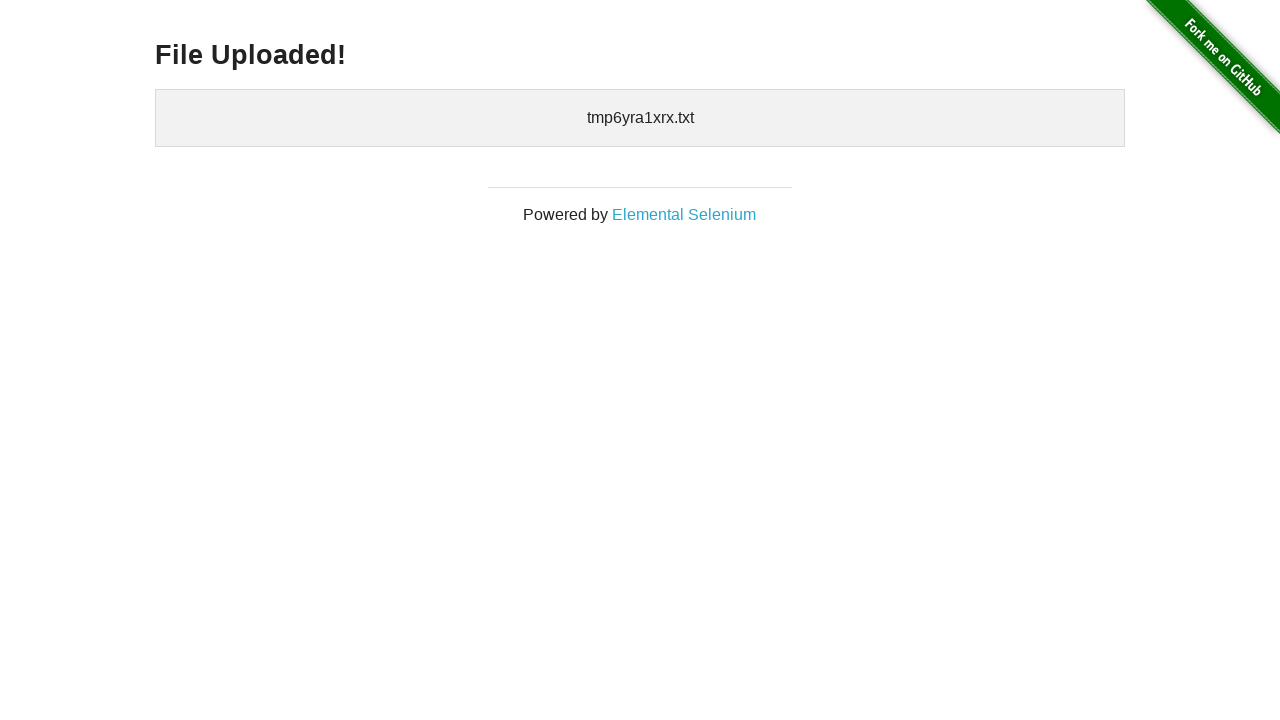